Tests selecting multiple non-consecutive items by holding Ctrl/Cmd key and clicking individual items

Starting URL: https://automationfc.github.io/jquery-selectable/

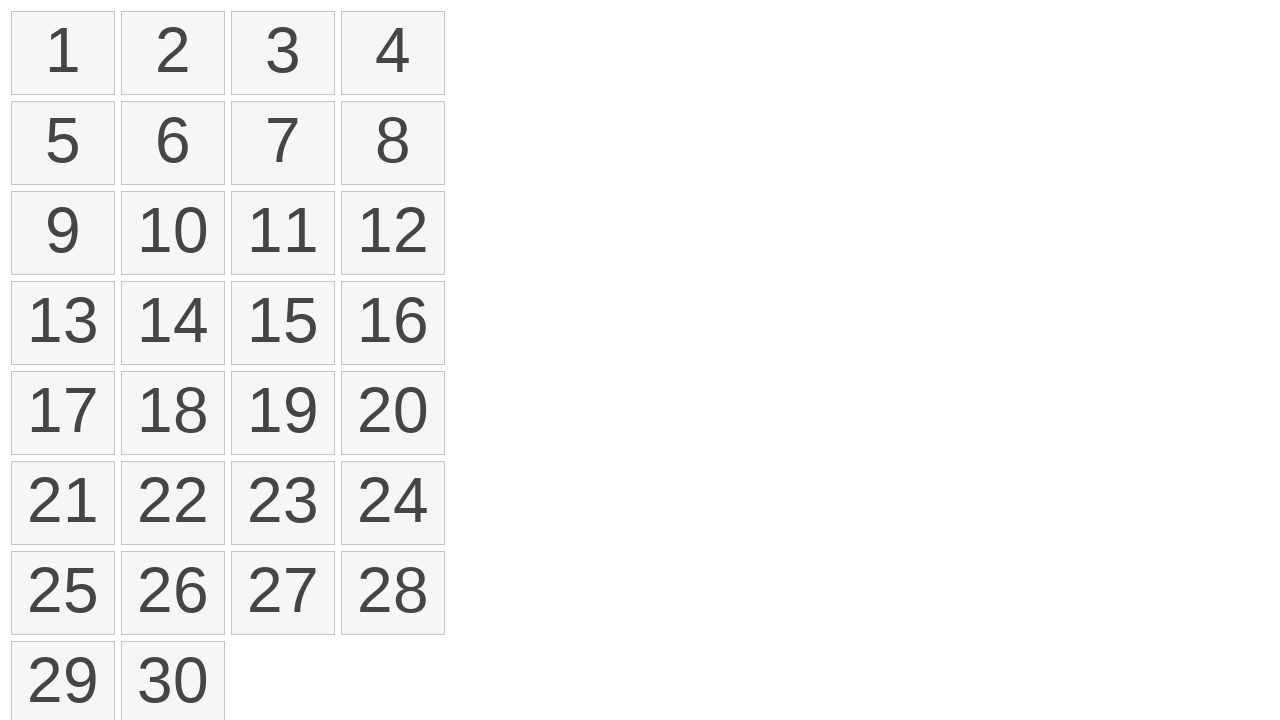

Retrieved all selectable items from the list
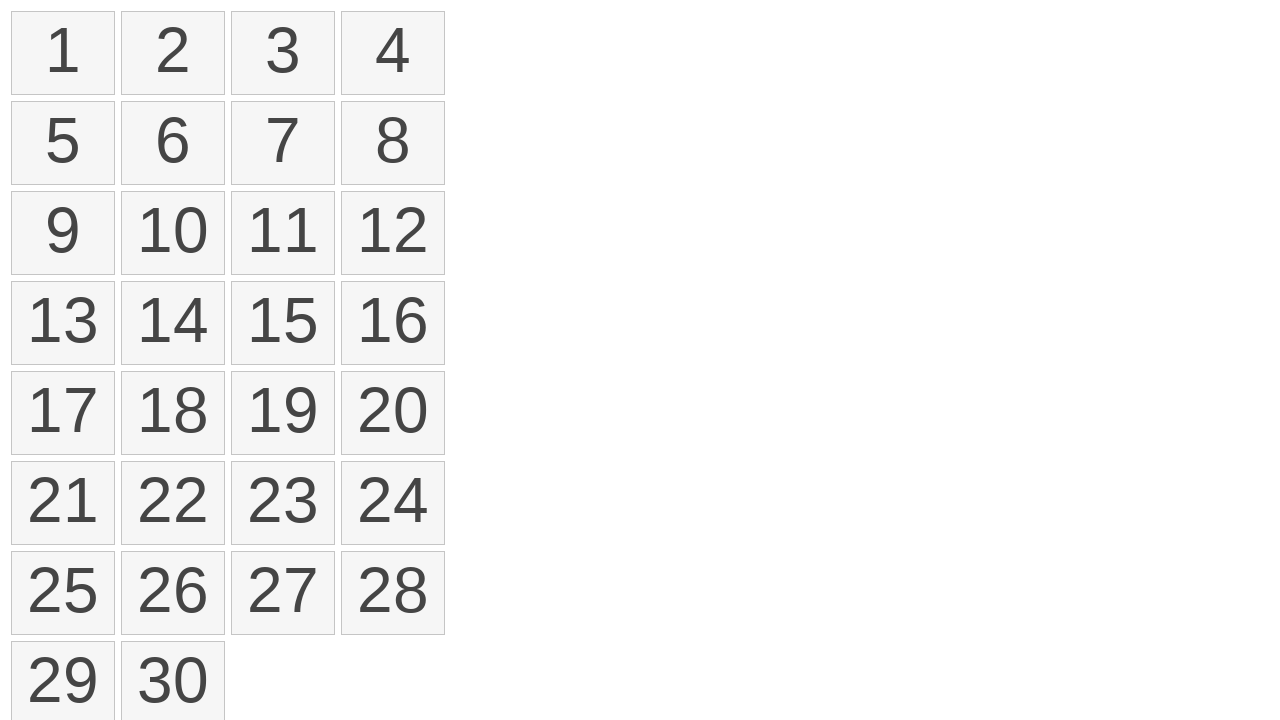

Determined modifier key: Control
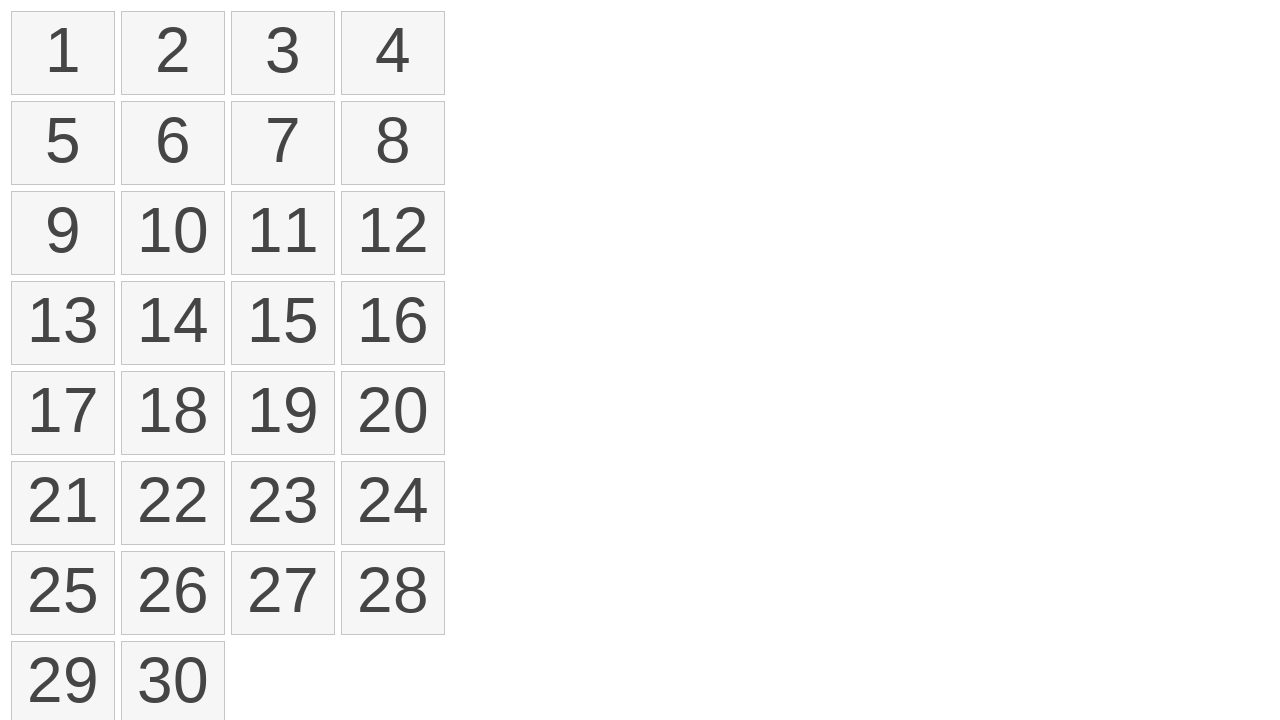

Pressed down Control key to enable multi-select mode
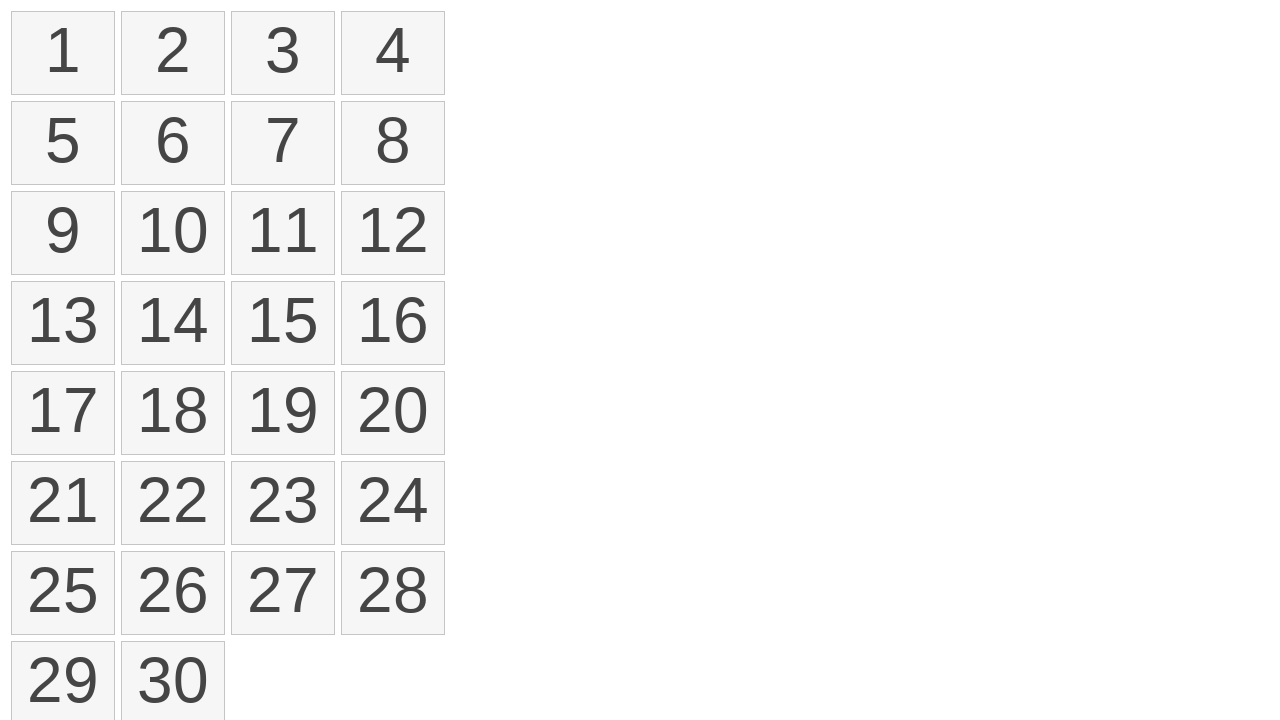

Clicked item at index 0 while holding modifier key at (63, 53) on ol#selectable > li >> nth=0
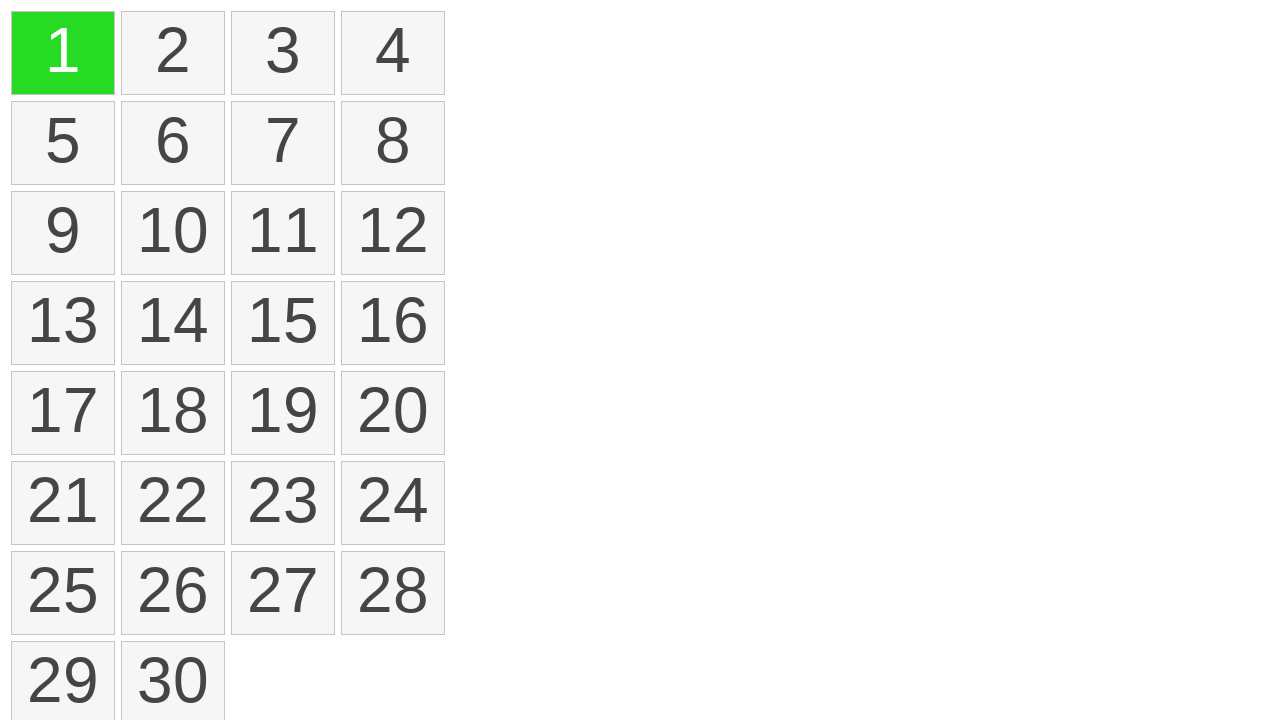

Clicked item at index 2 while holding modifier key at (283, 53) on ol#selectable > li >> nth=2
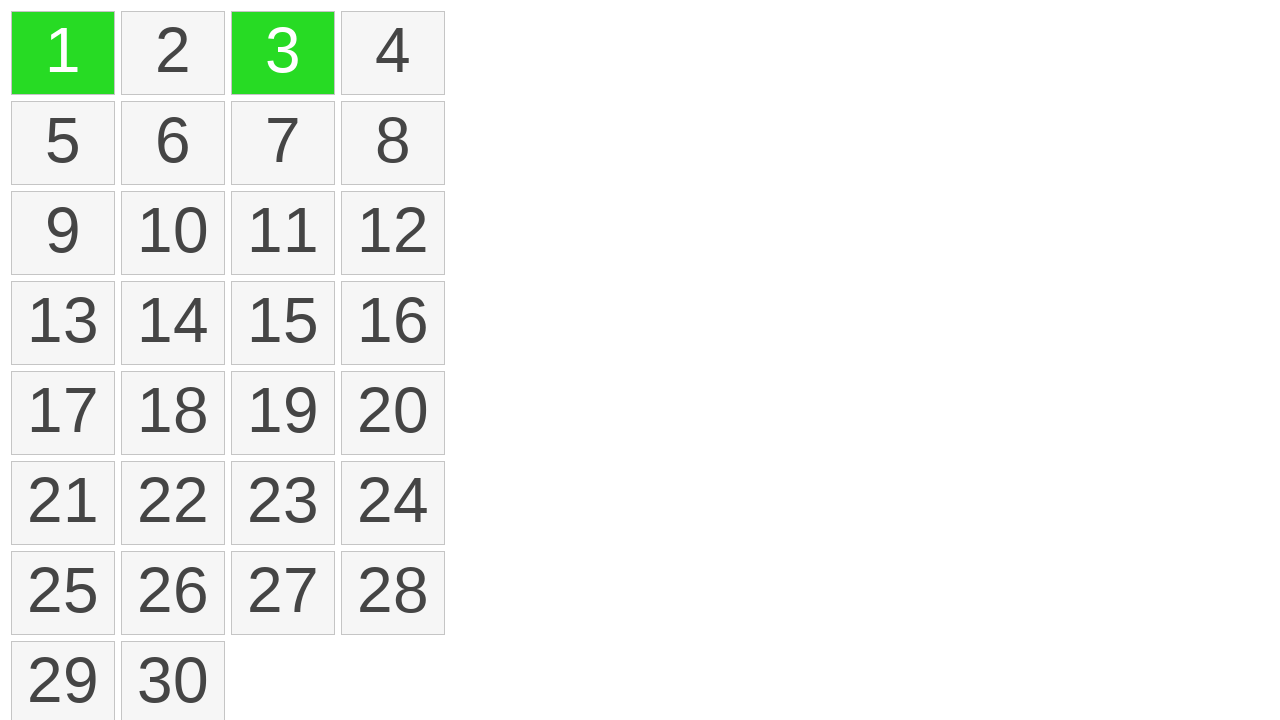

Clicked item at index 8 while holding modifier key at (63, 233) on ol#selectable > li >> nth=8
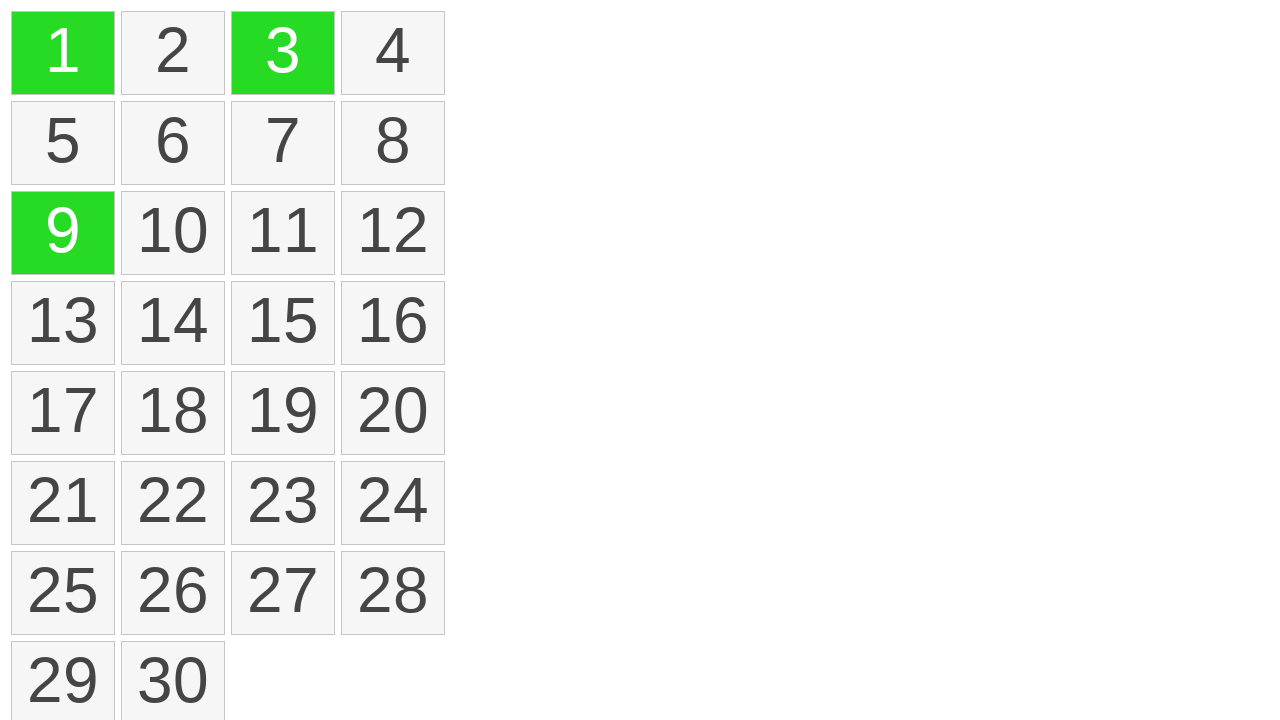

Clicked item at index 11 while holding modifier key at (393, 233) on ol#selectable > li >> nth=11
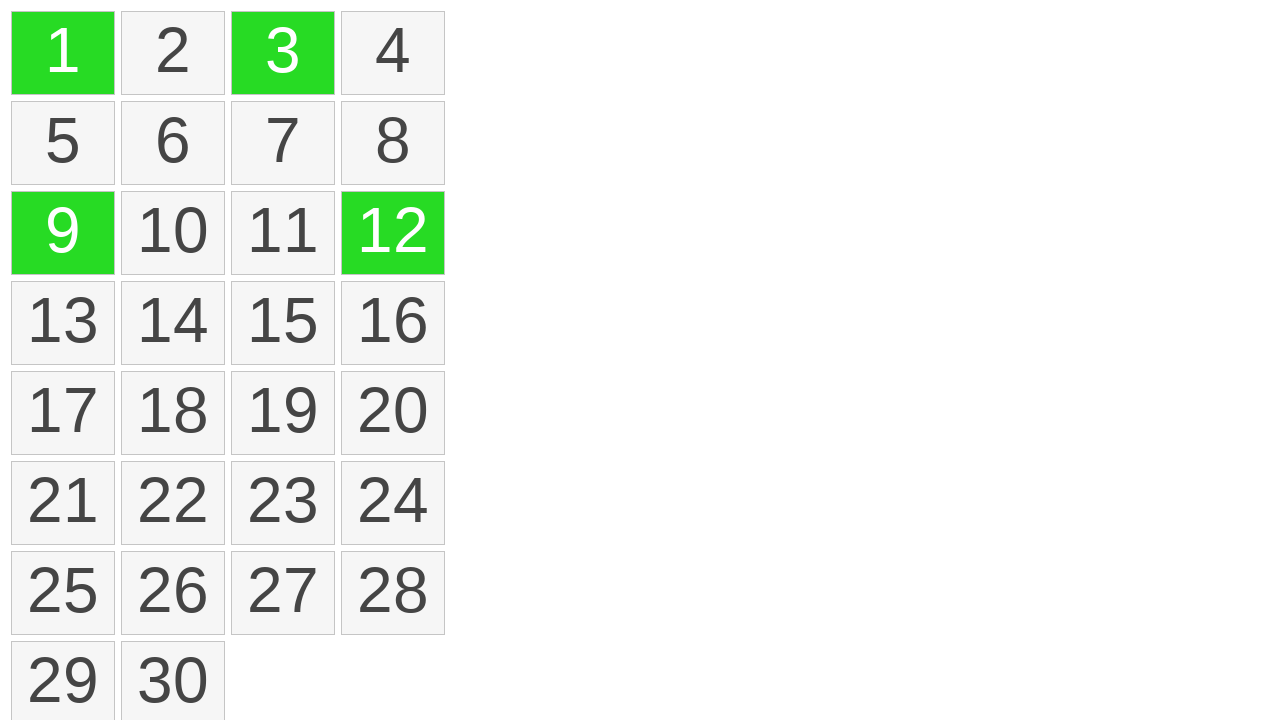

Released Control key to exit multi-select mode
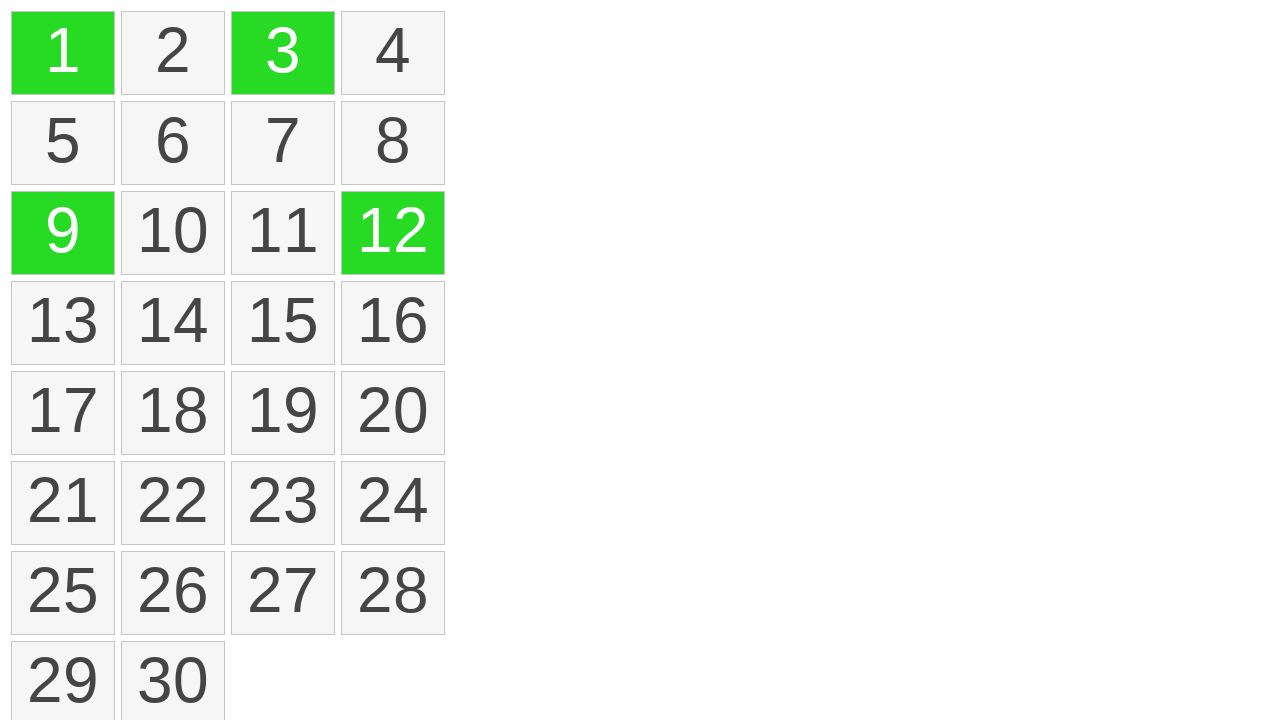

Located all selected items with ui-selected class
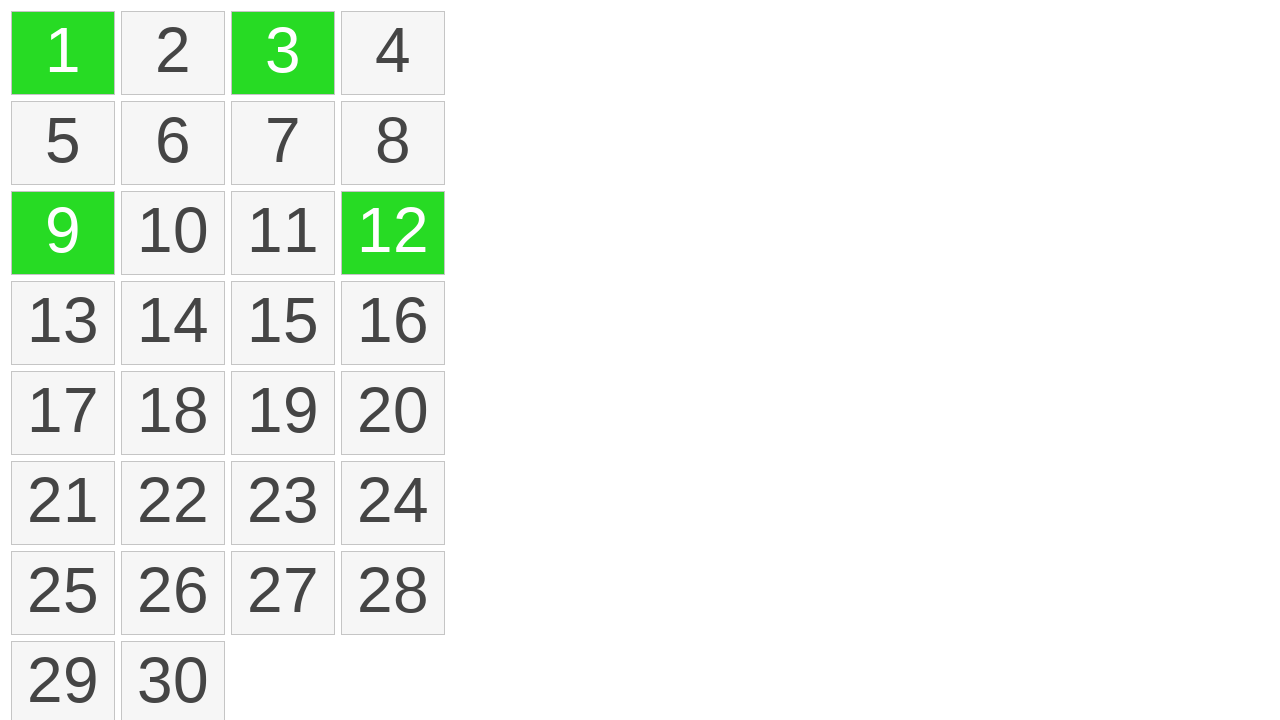

Verified that exactly 4 items are selected
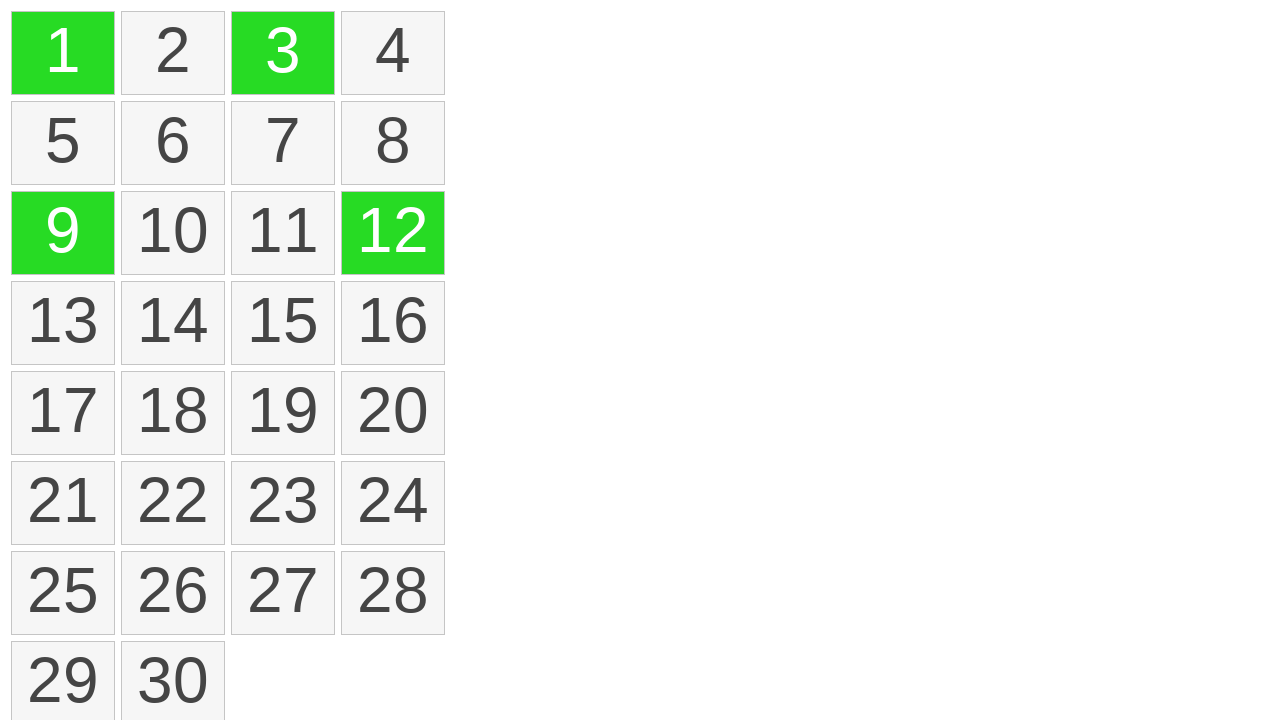

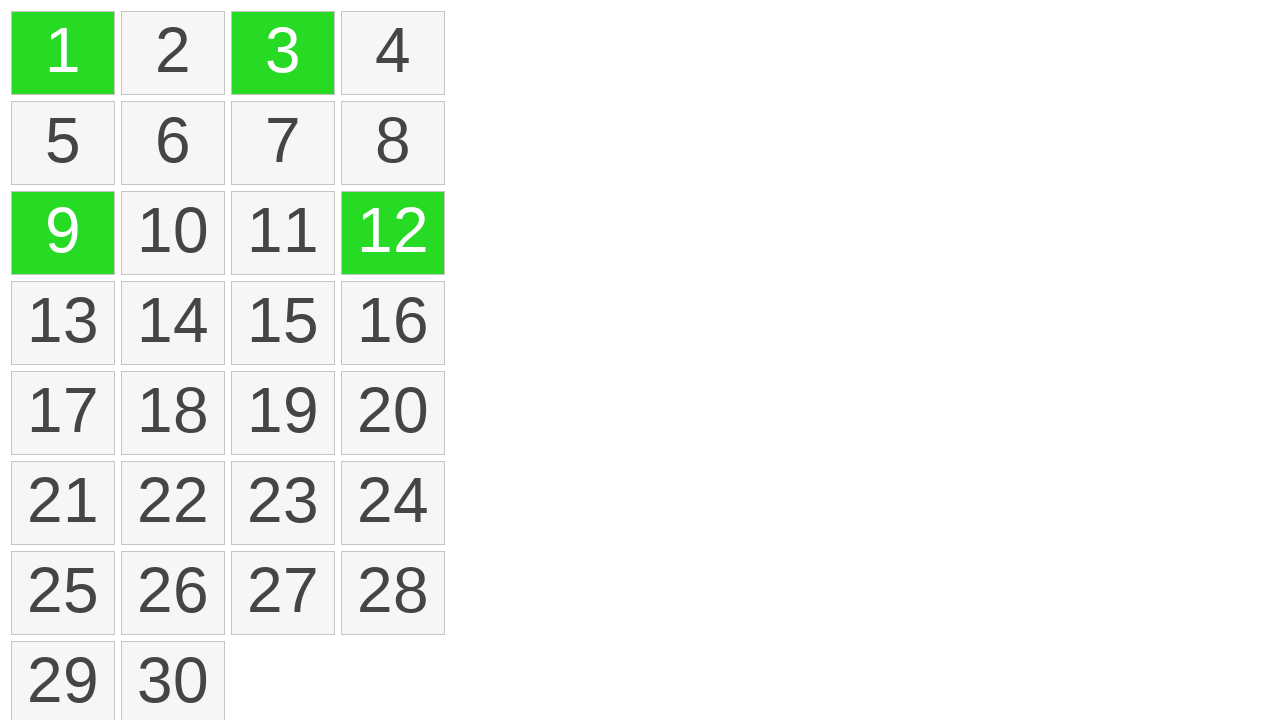